Navigates to Myntra e-commerce website and maximizes the browser window

Starting URL: https://www.myntra.com

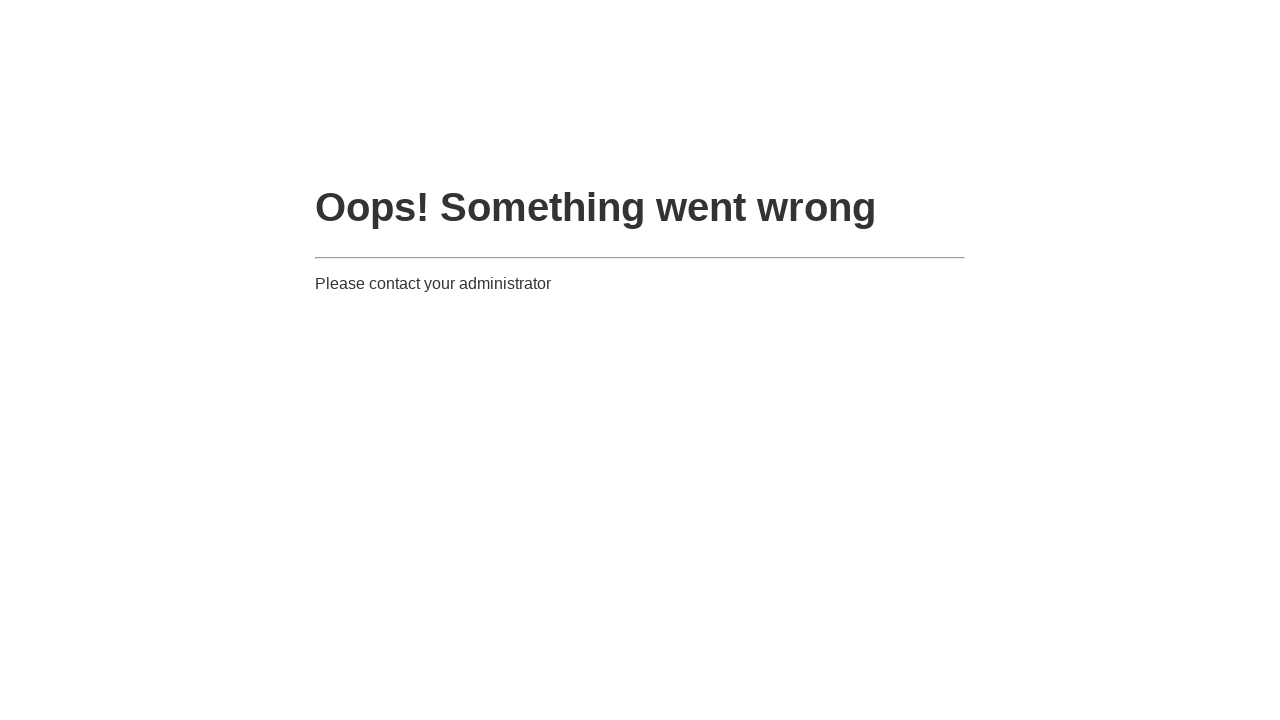

Navigated to Myntra e-commerce website
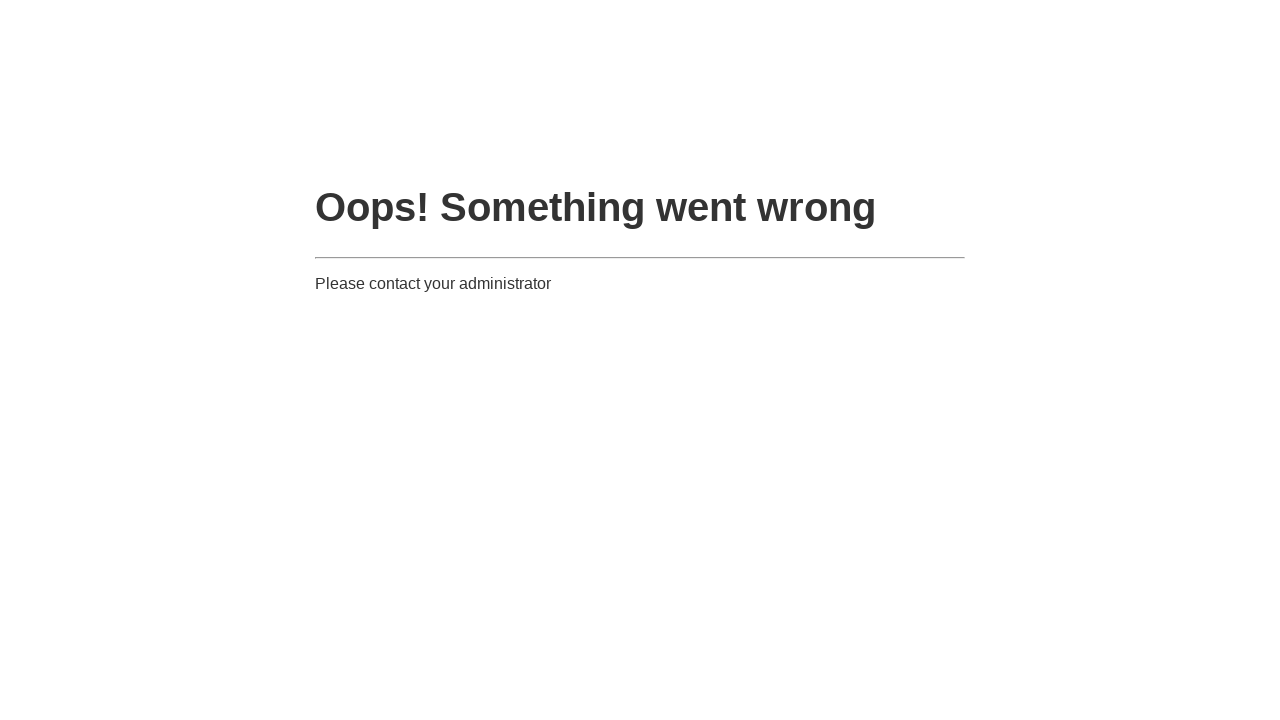

Page DOM content fully loaded
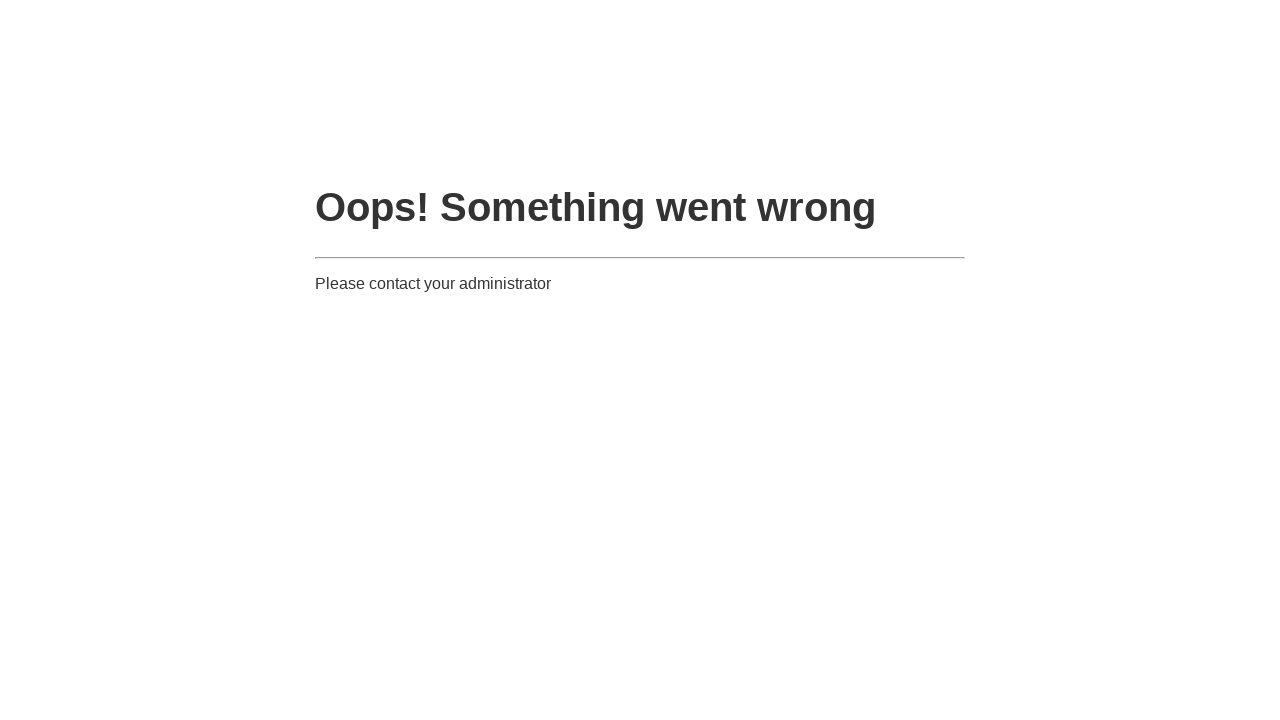

Maximized browser window to 1920x1080
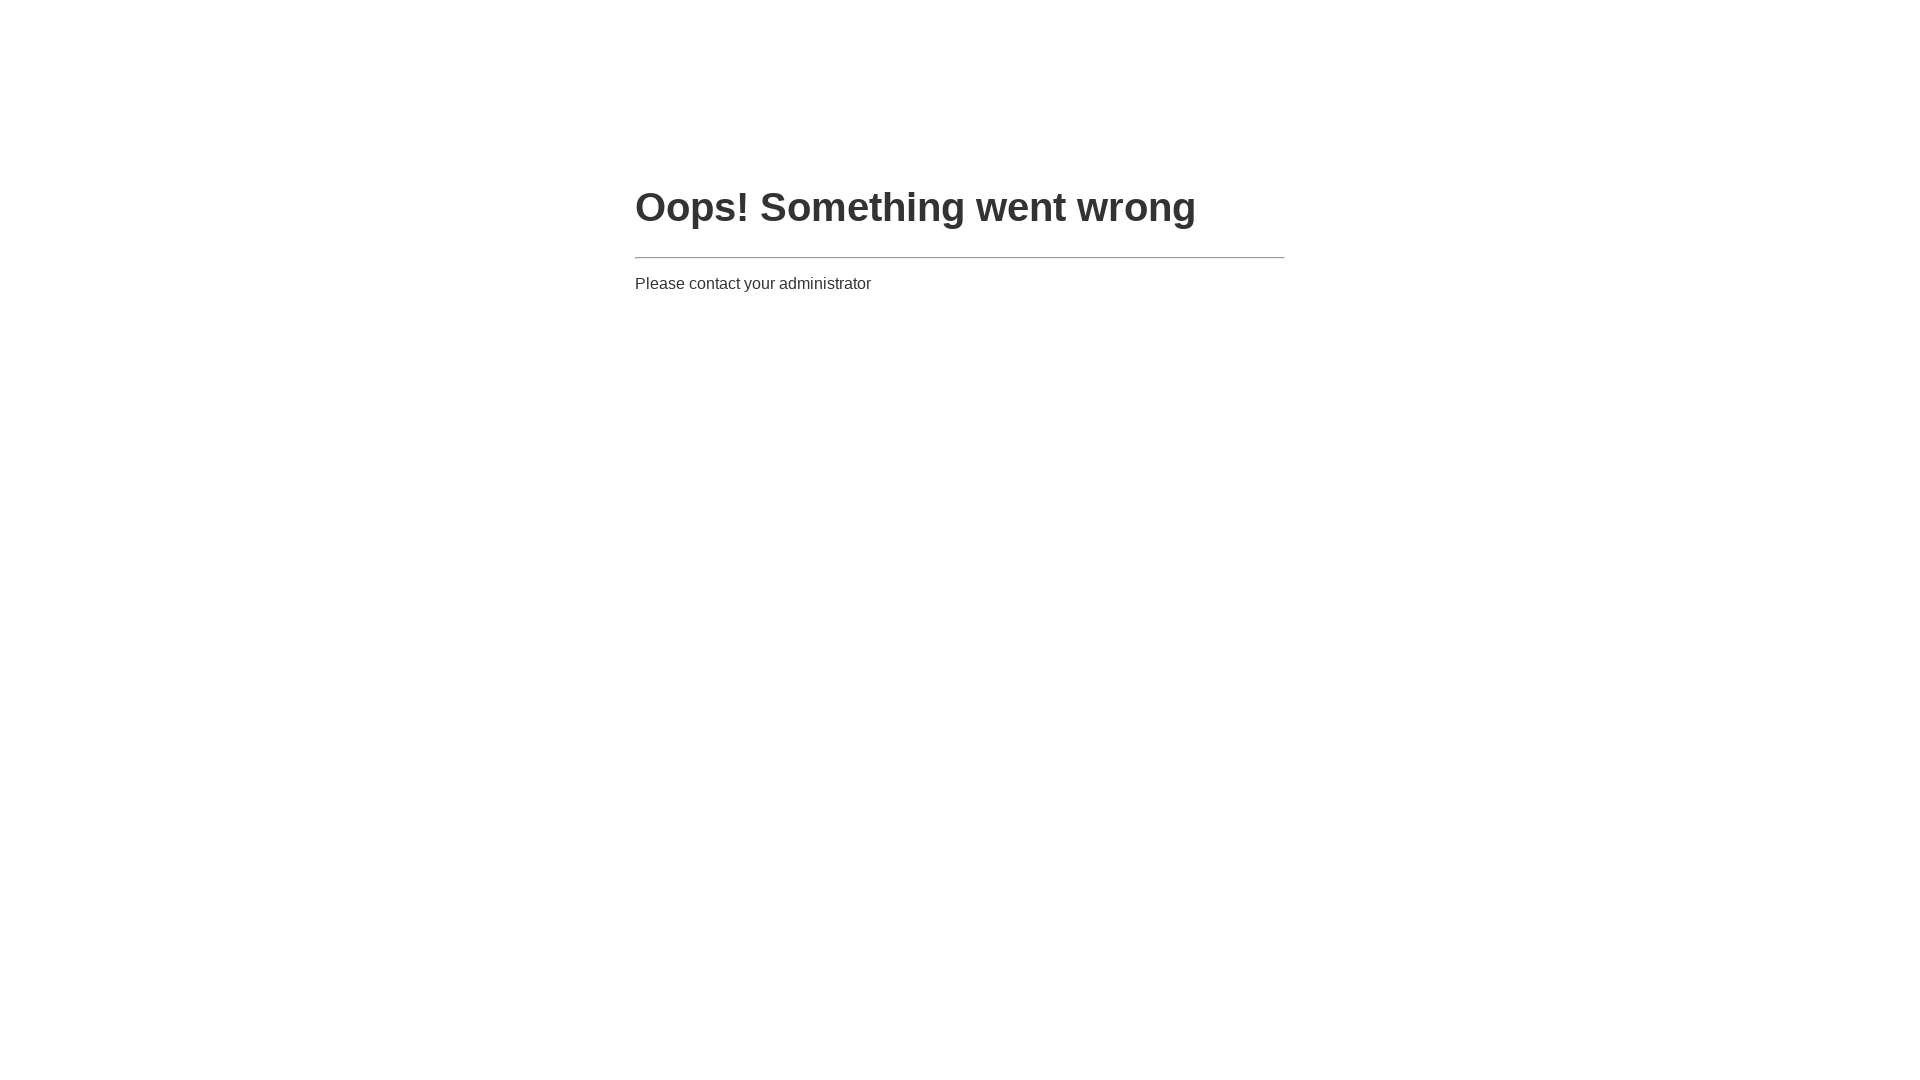

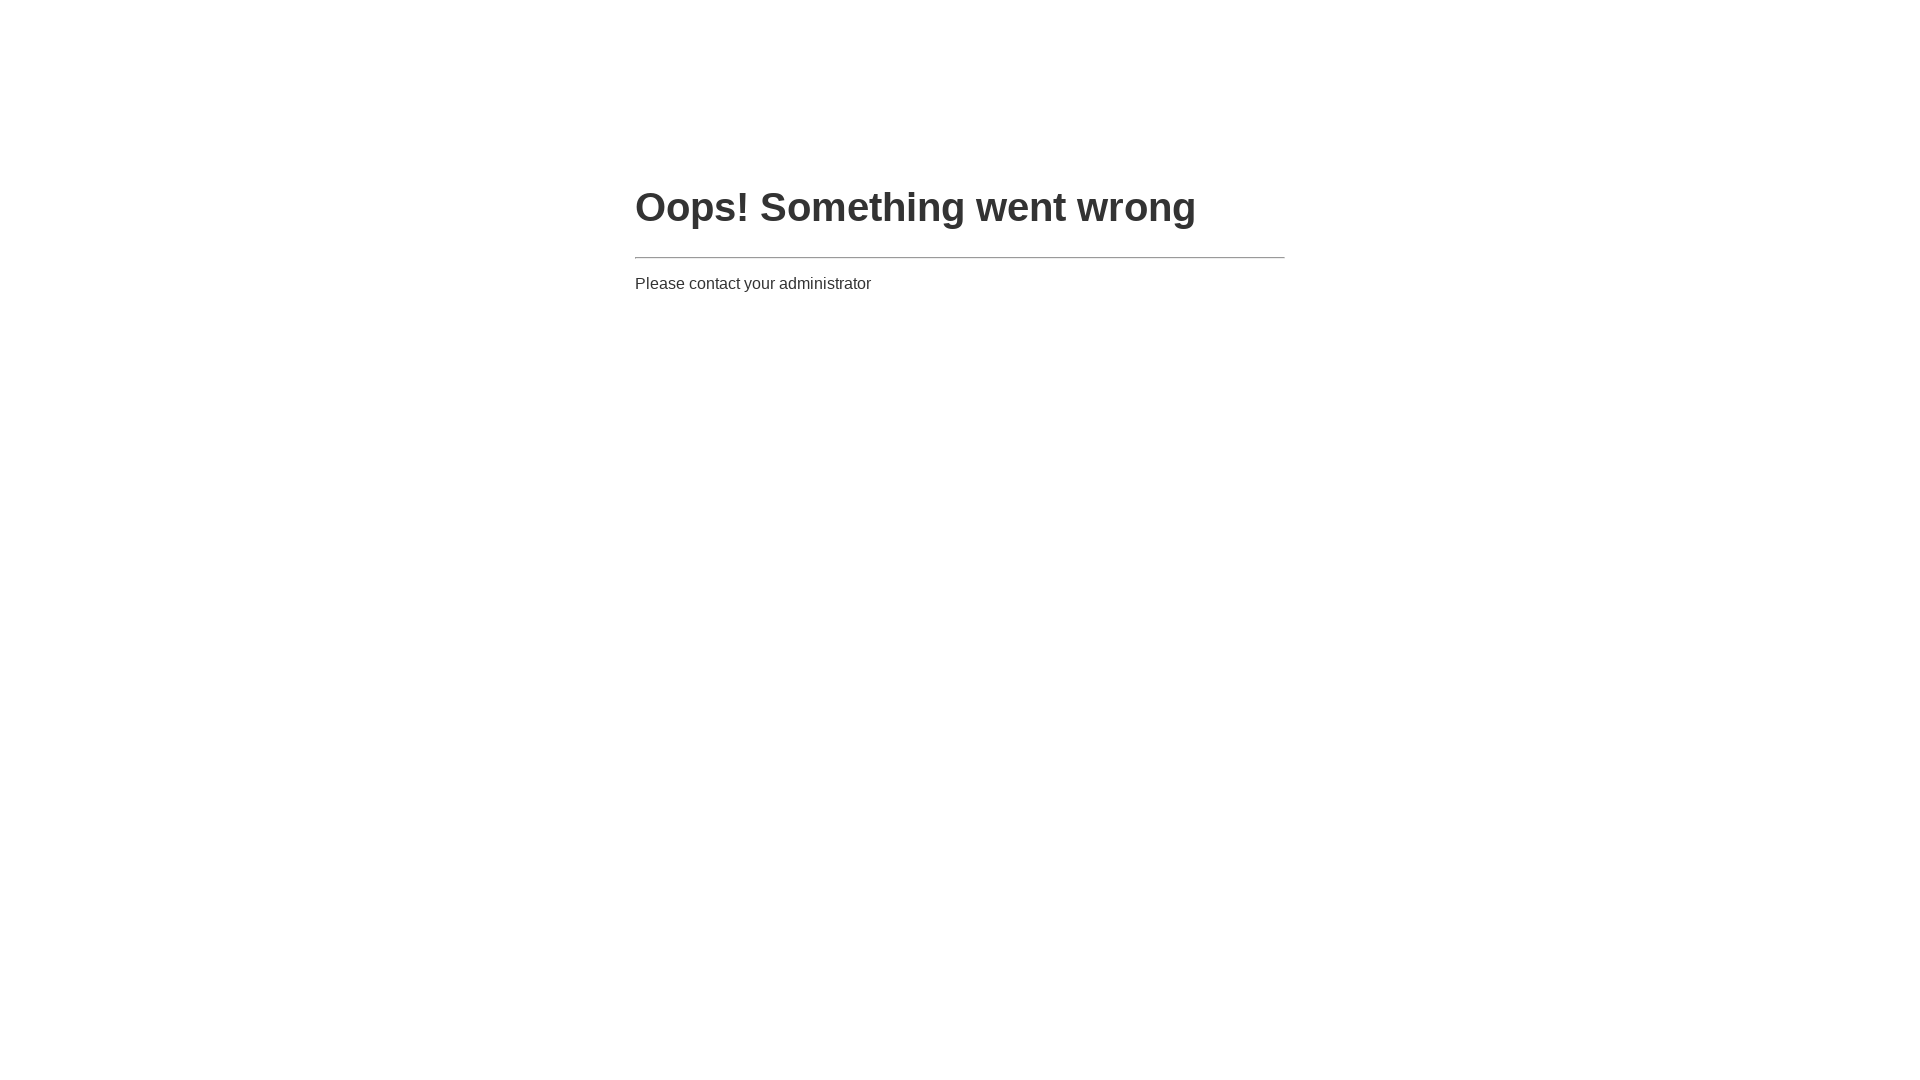